Verifies that the page title is correctly displayed as 'Ryley Johnson'

Starting URL: https://mrjohn5on.github.io/

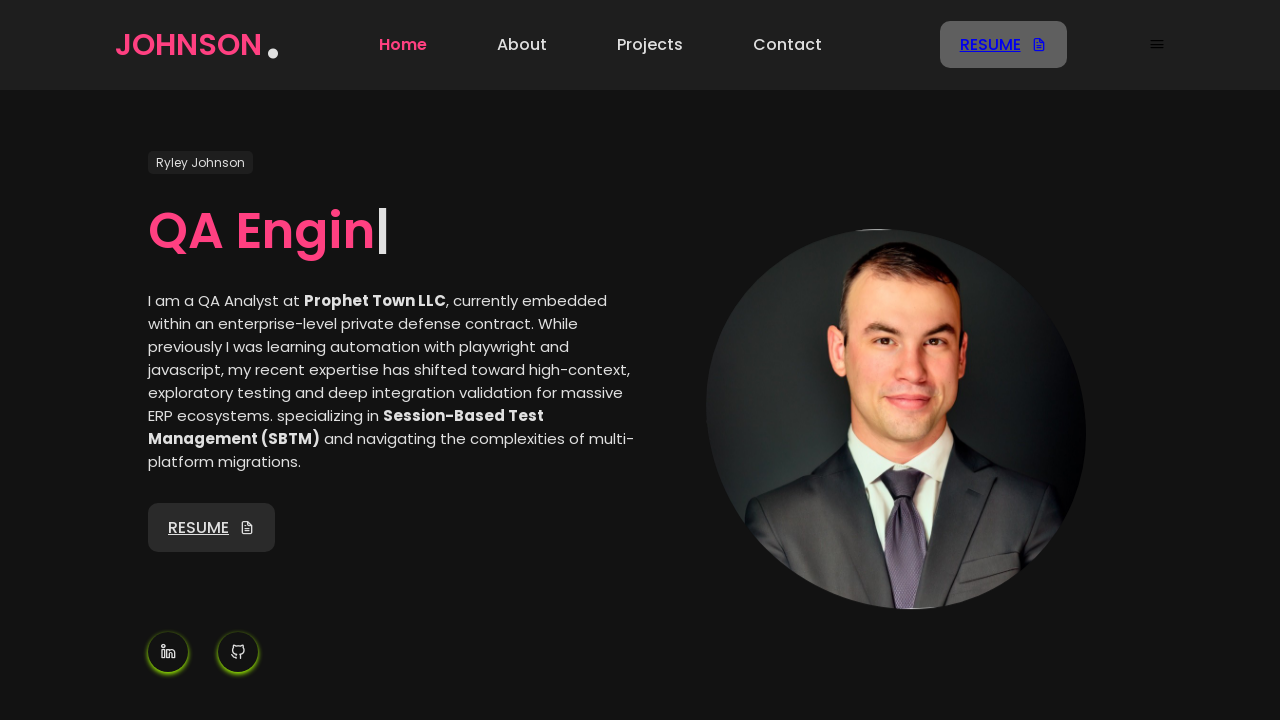

Verified page title is 'Ryley Johnson'
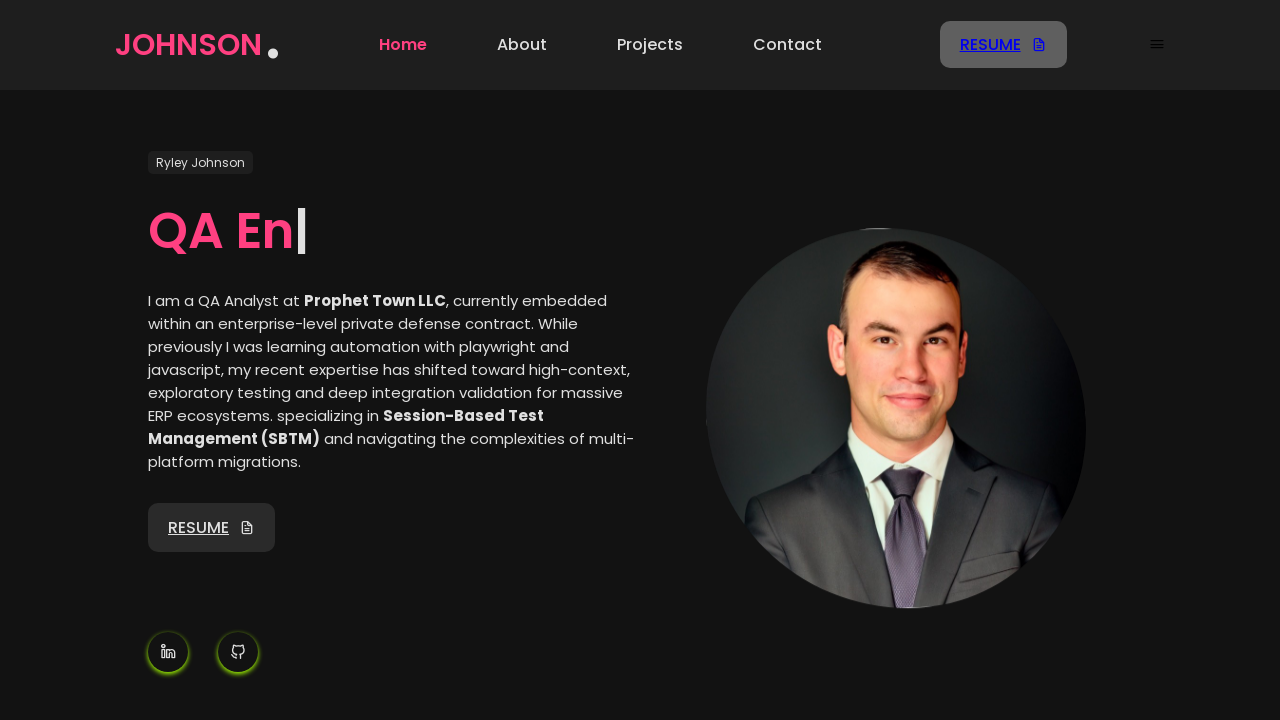

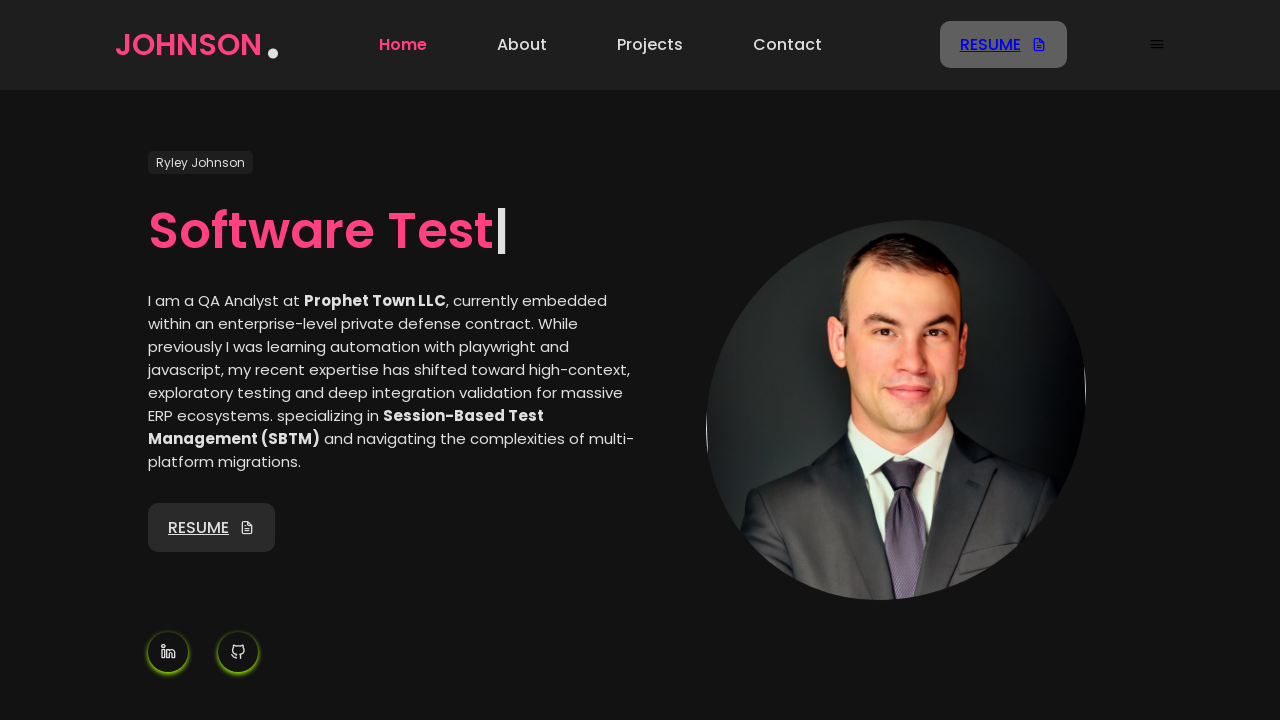